Navigates to a sample MP4 download page and clicks on the first download link in the items section to initiate a file download.

Starting URL: https://samplelib.com/ru/sample-mp4.html

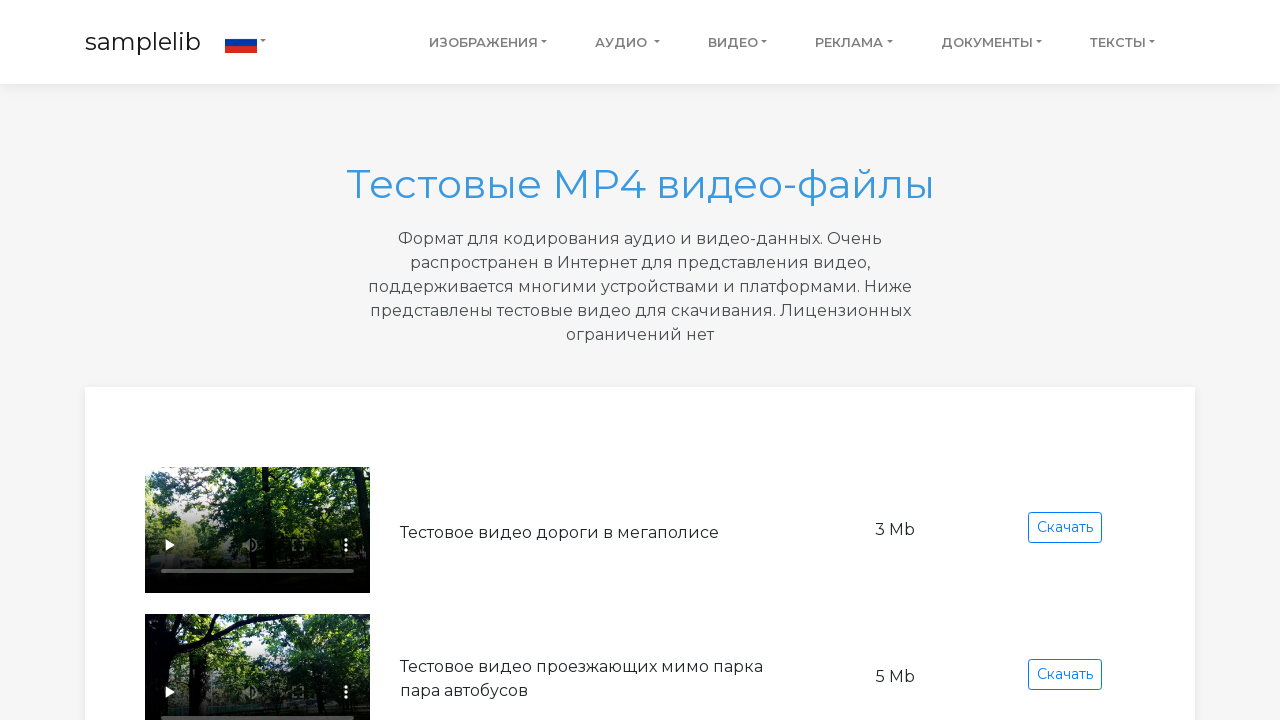

Download items section loaded
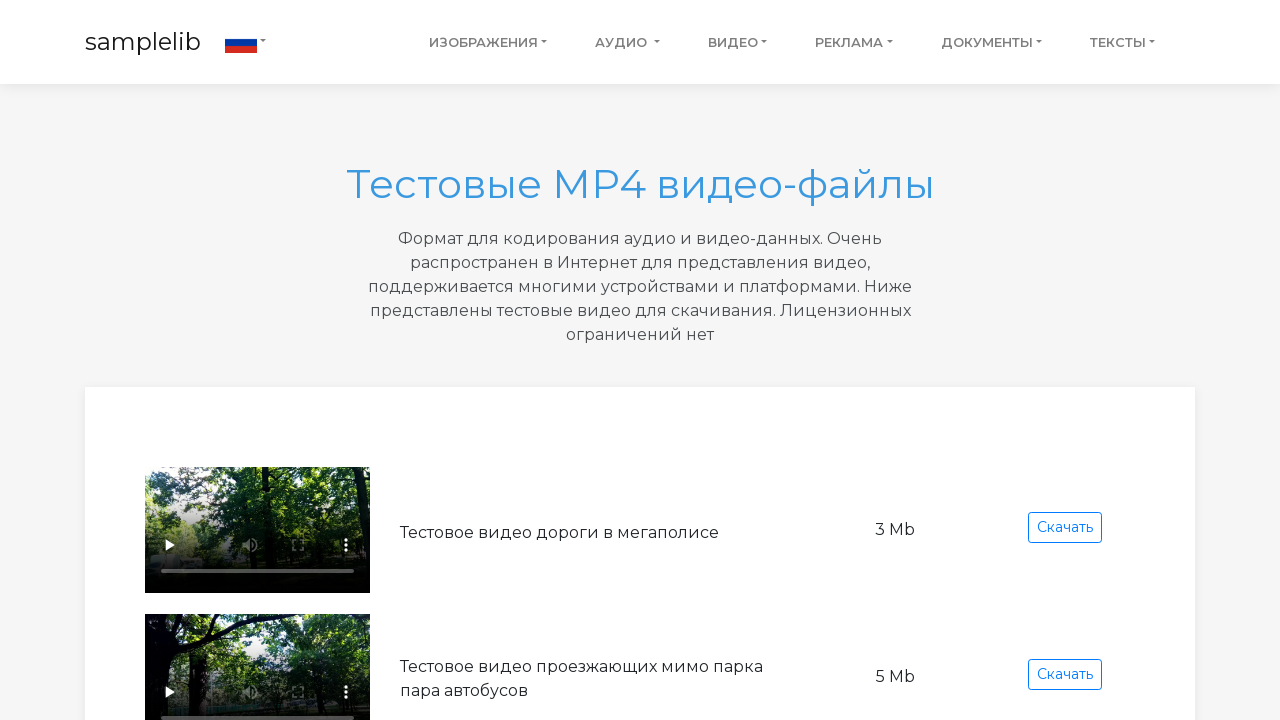

Clicked the first download link to initiate file download at (1065, 528) on xpath=//div[@class='items']//div[1]//div[1]//div[4]//a[1]
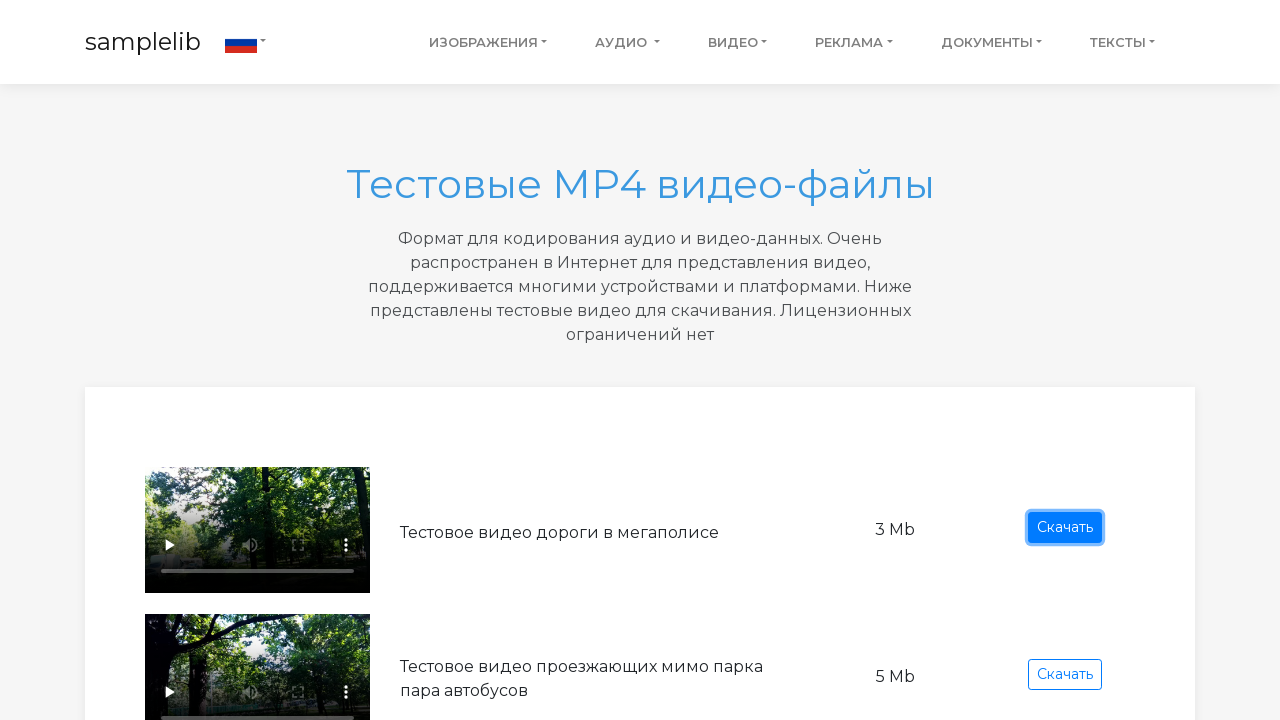

Waited 2 seconds for download to initiate
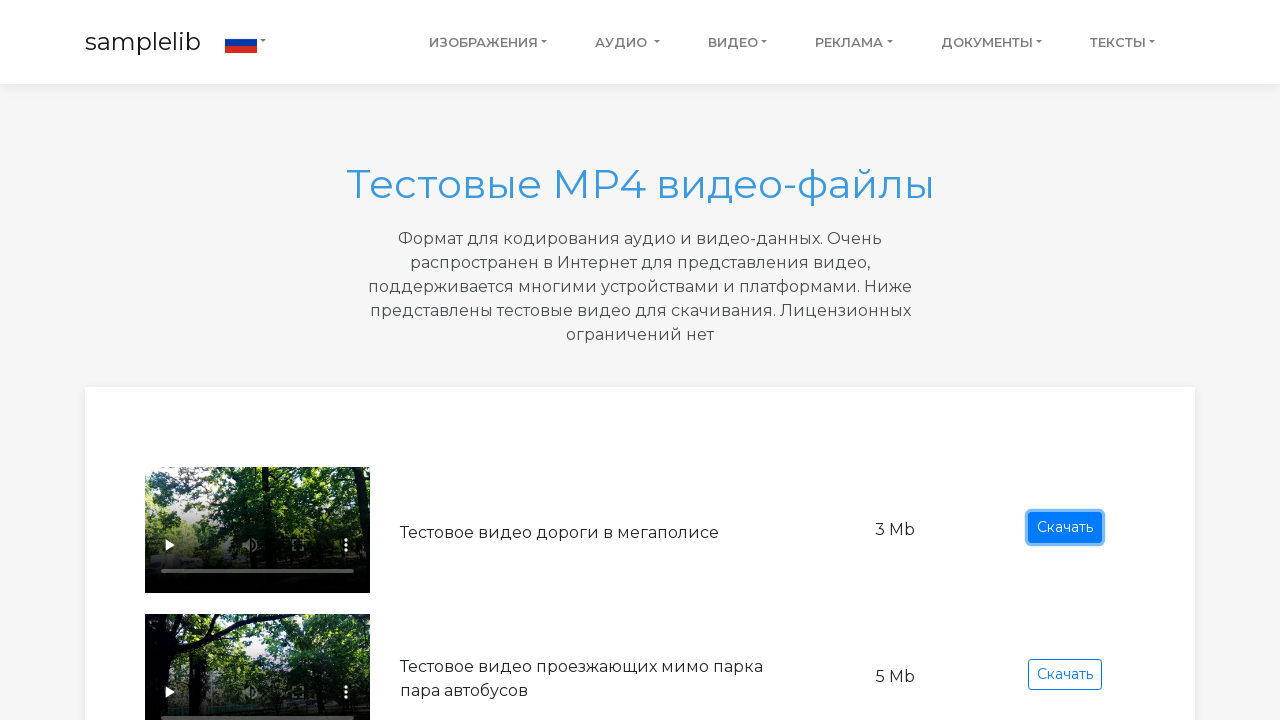

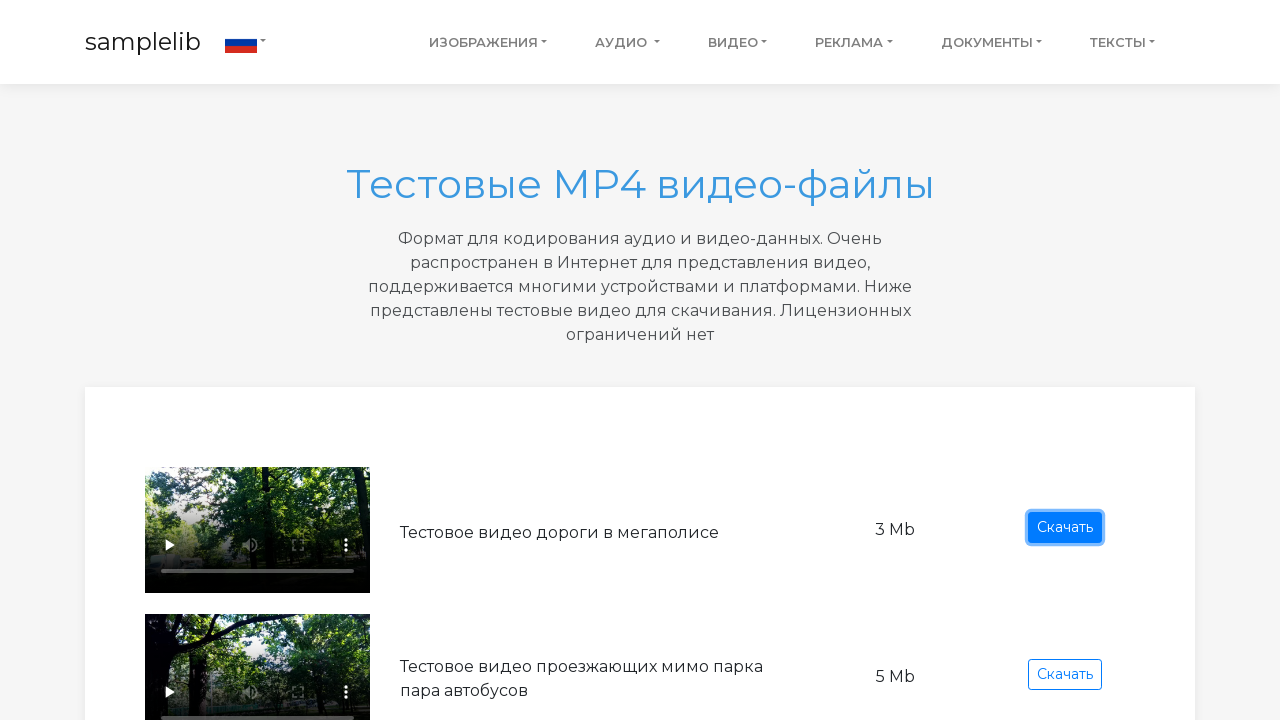